Tests the Links section on DemoQA by clicking on different link types (simple and dynamic) that open new tabs, verifying they navigate to the correct URL, then closing the new tabs and returning to the original window.

Starting URL: https://demoqa.com/elements

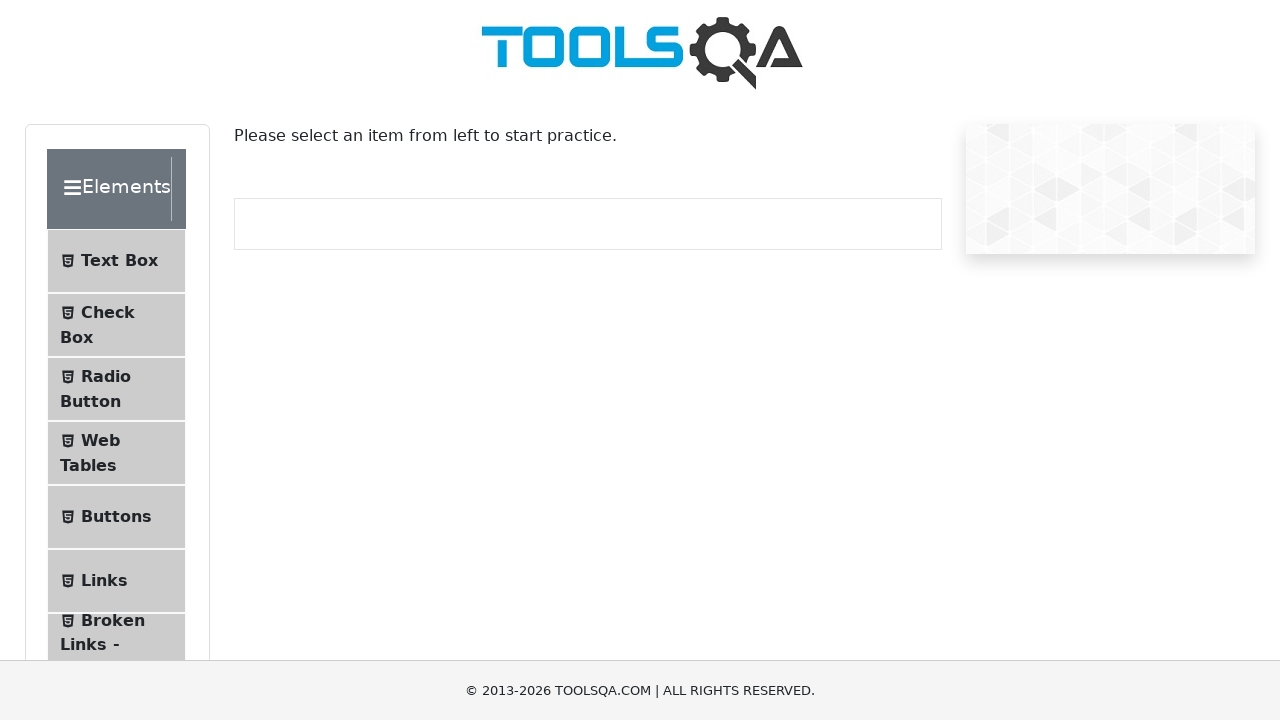

Scrolled down 100px to see Links menu item
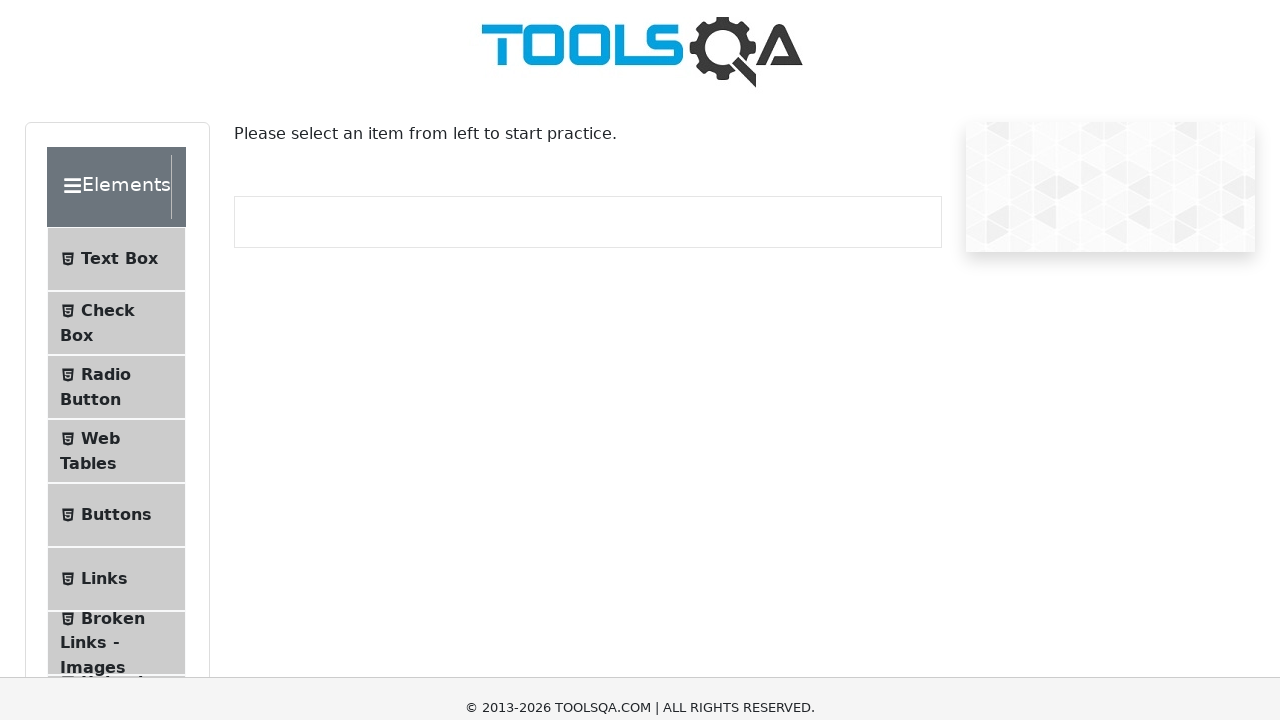

Waited for Links menu item to be visible
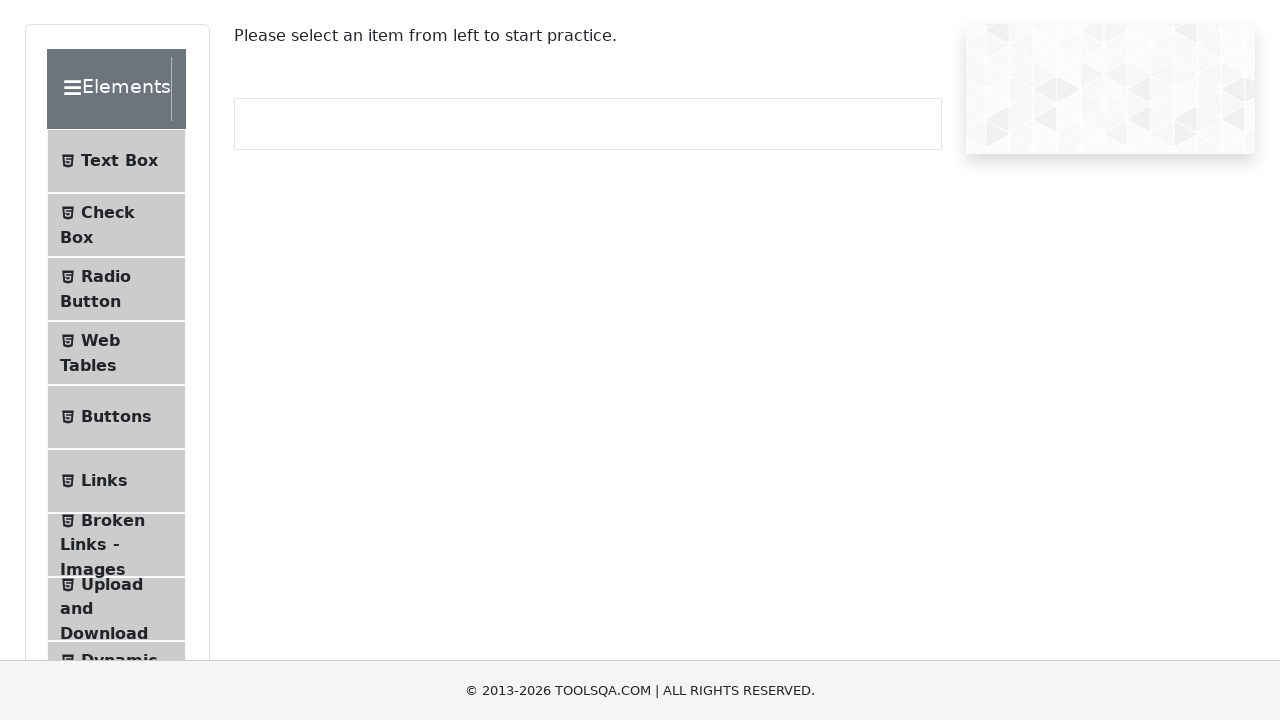

Clicked on Links menu item at (116, 481) on #item-5
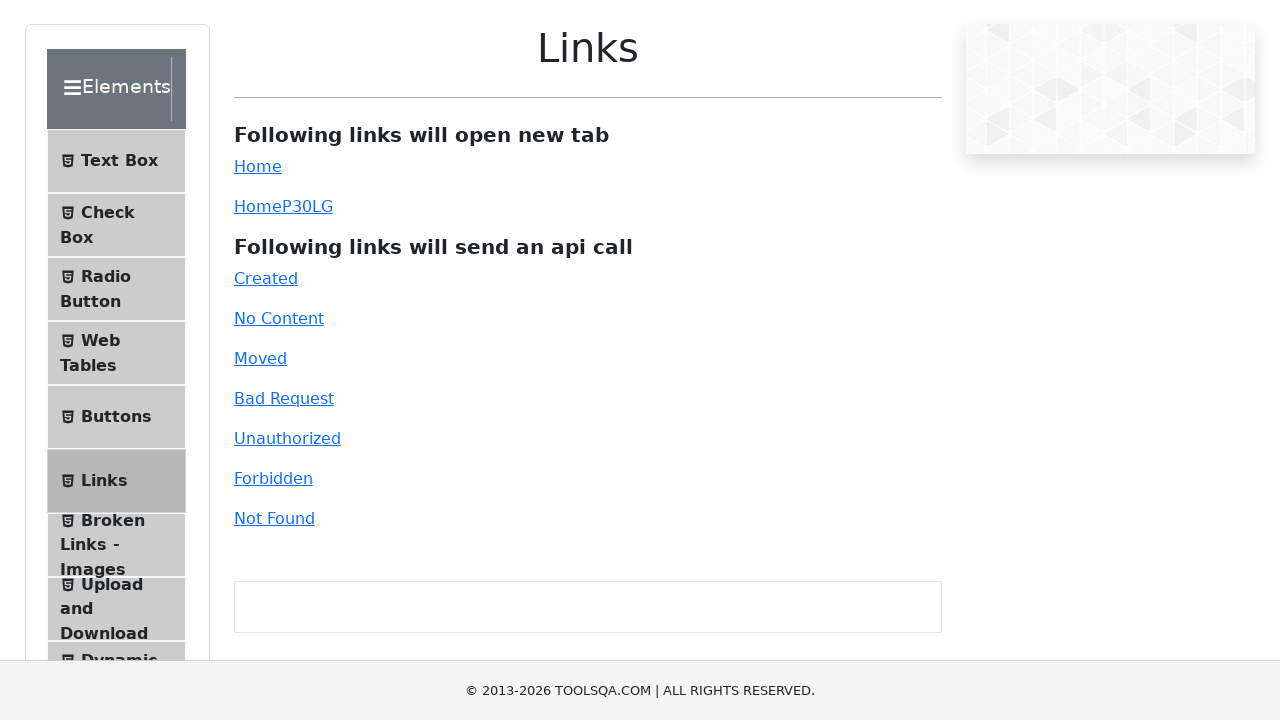

Scrolled down 250px to see the links
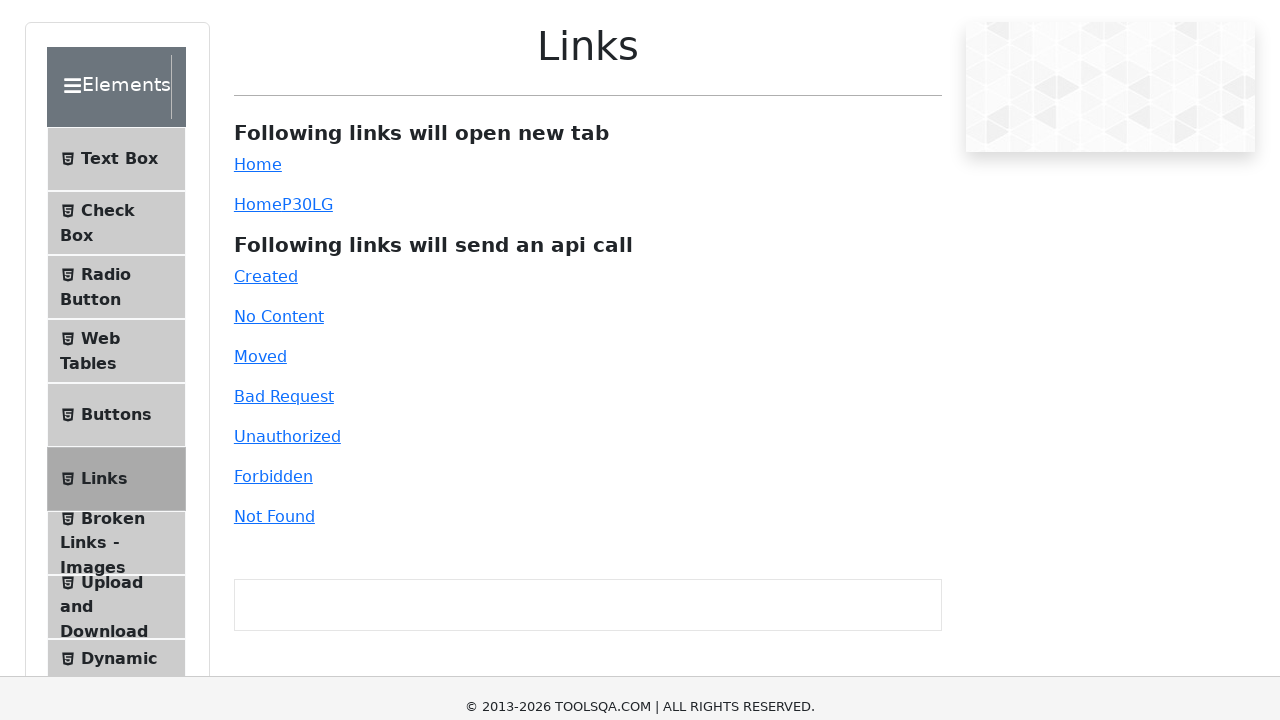

Clicked on simple home link (opens in new tab) at (258, 266) on #simpleLink
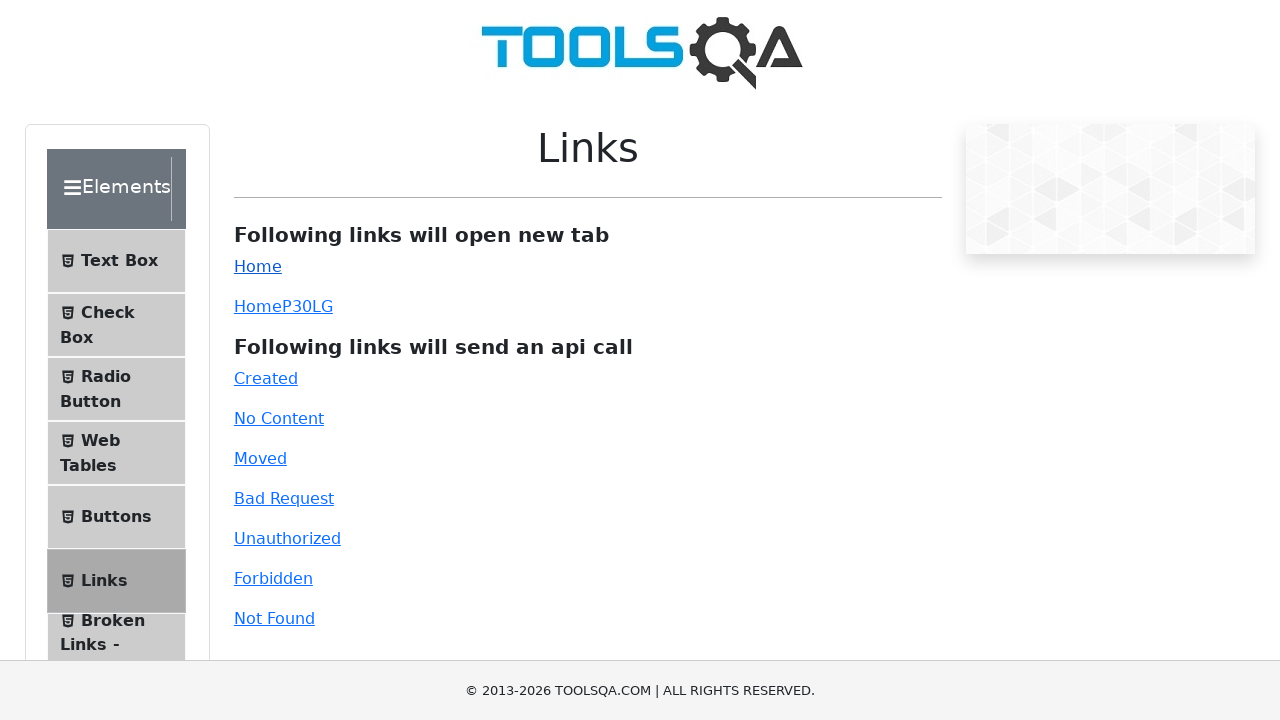

New tab loaded for simple home link
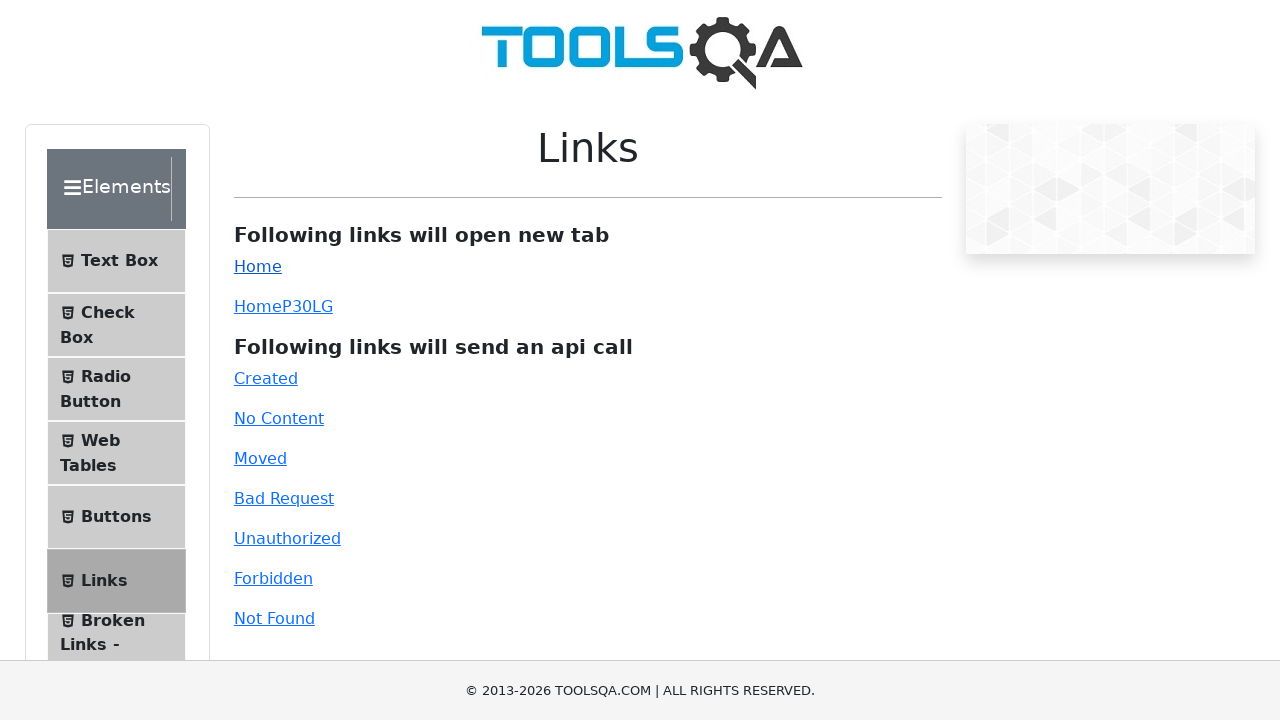

Verified new tab navigated to https://demoqa.com/
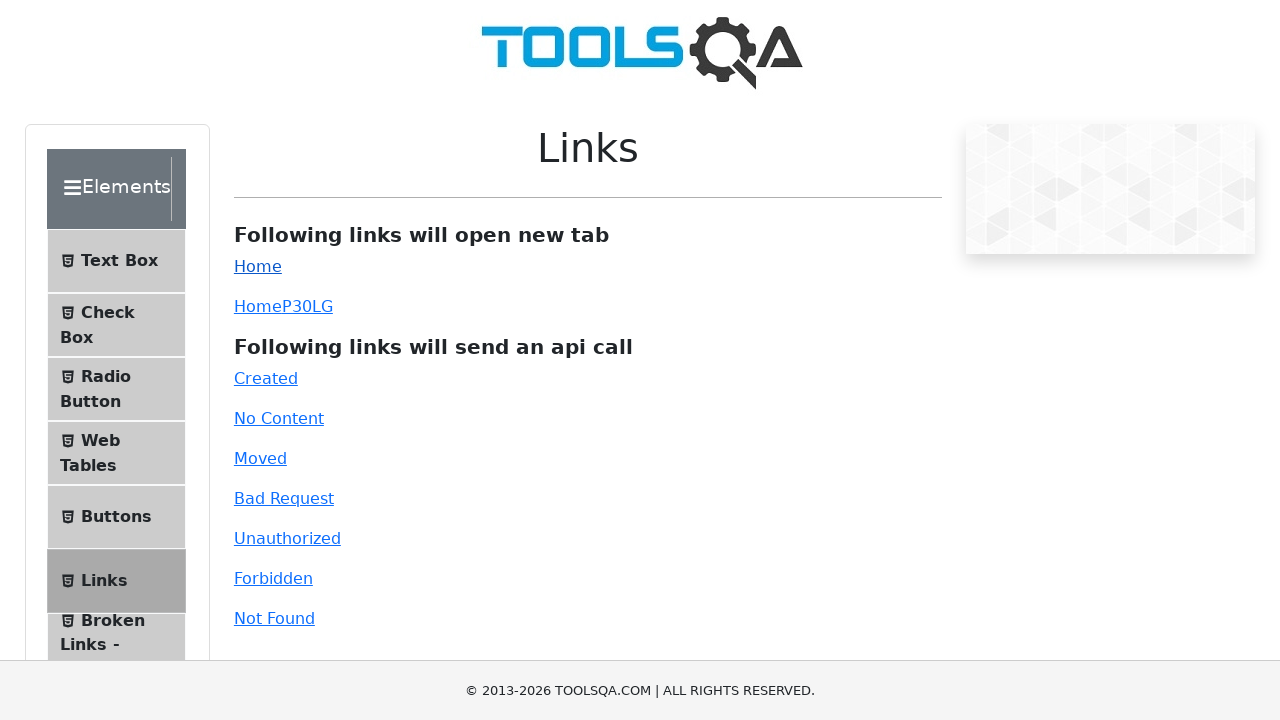

Closed the simple link tab
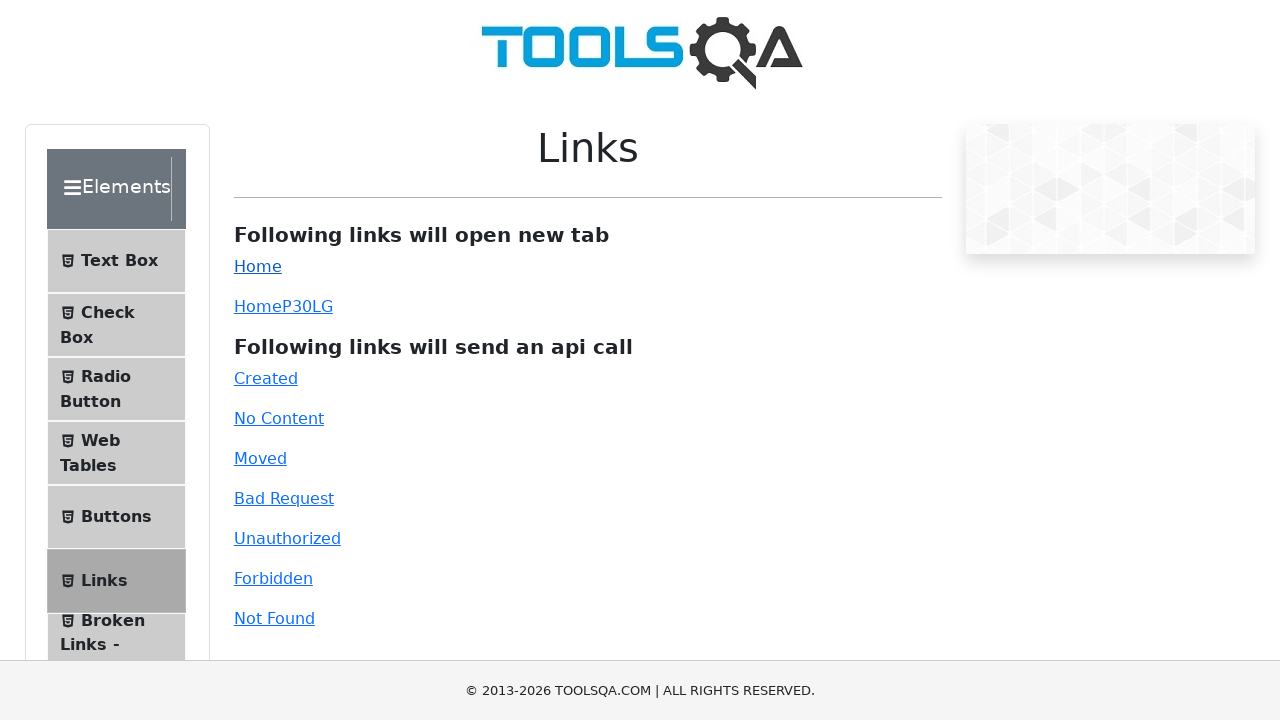

Clicked on dynamic link (opens in new tab) at (258, 306) on #dynamicLink
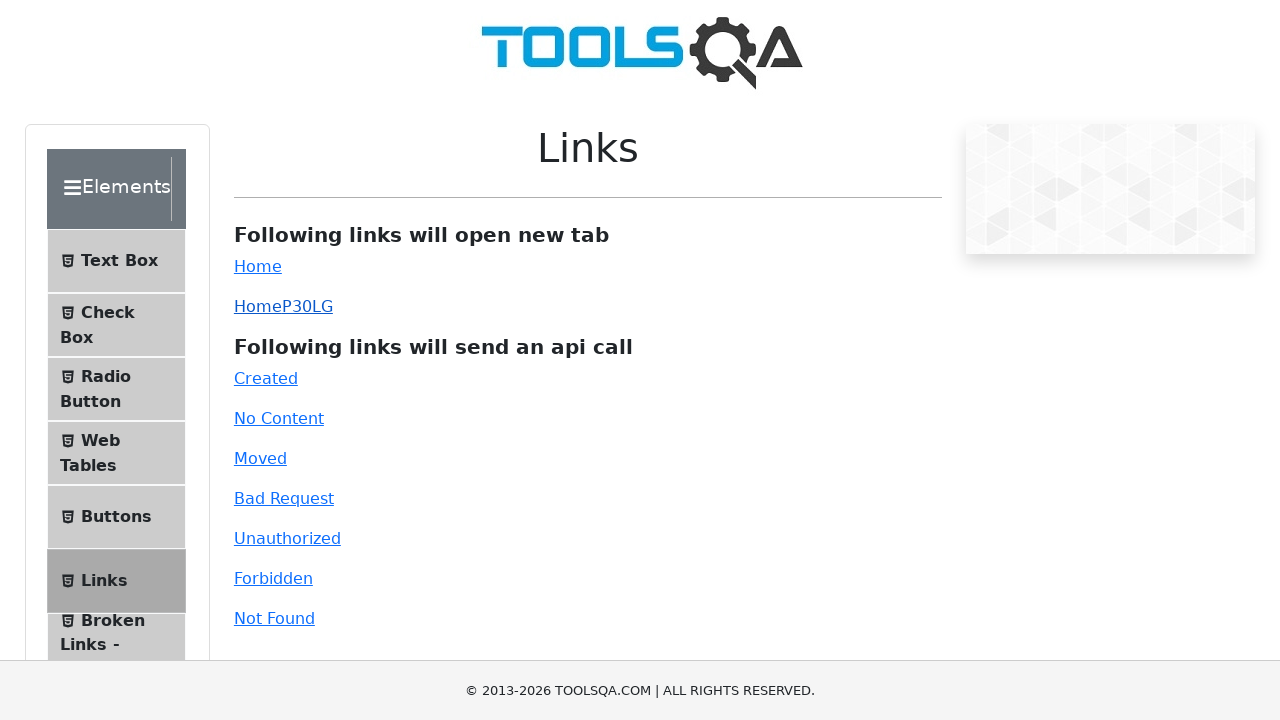

New tab loaded for dynamic link
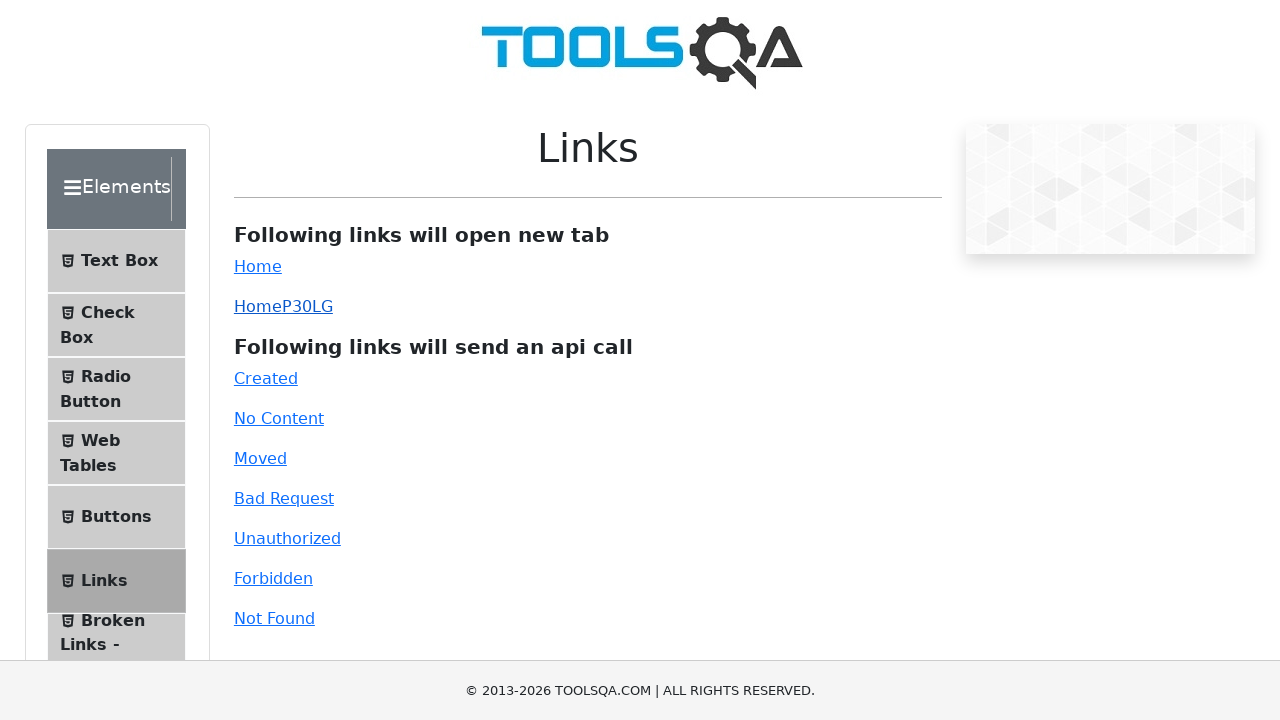

Verified new tab navigated to https://demoqa.com/
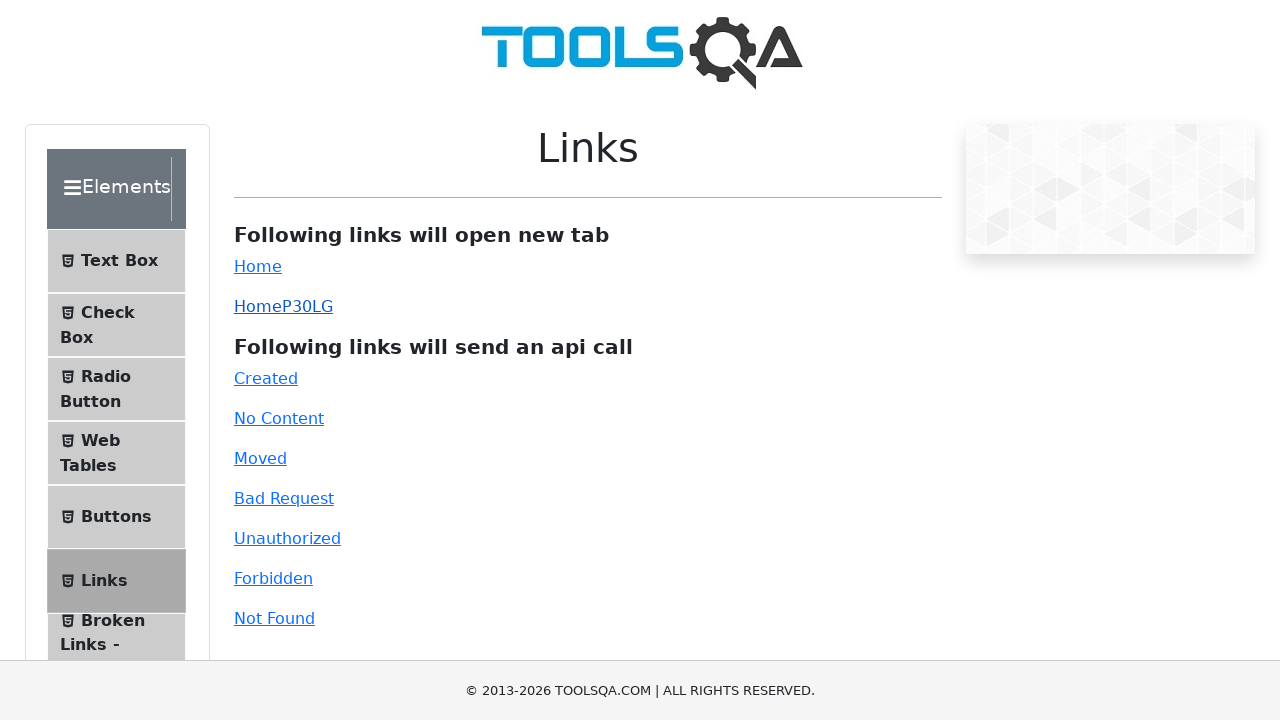

Closed the dynamic link tab
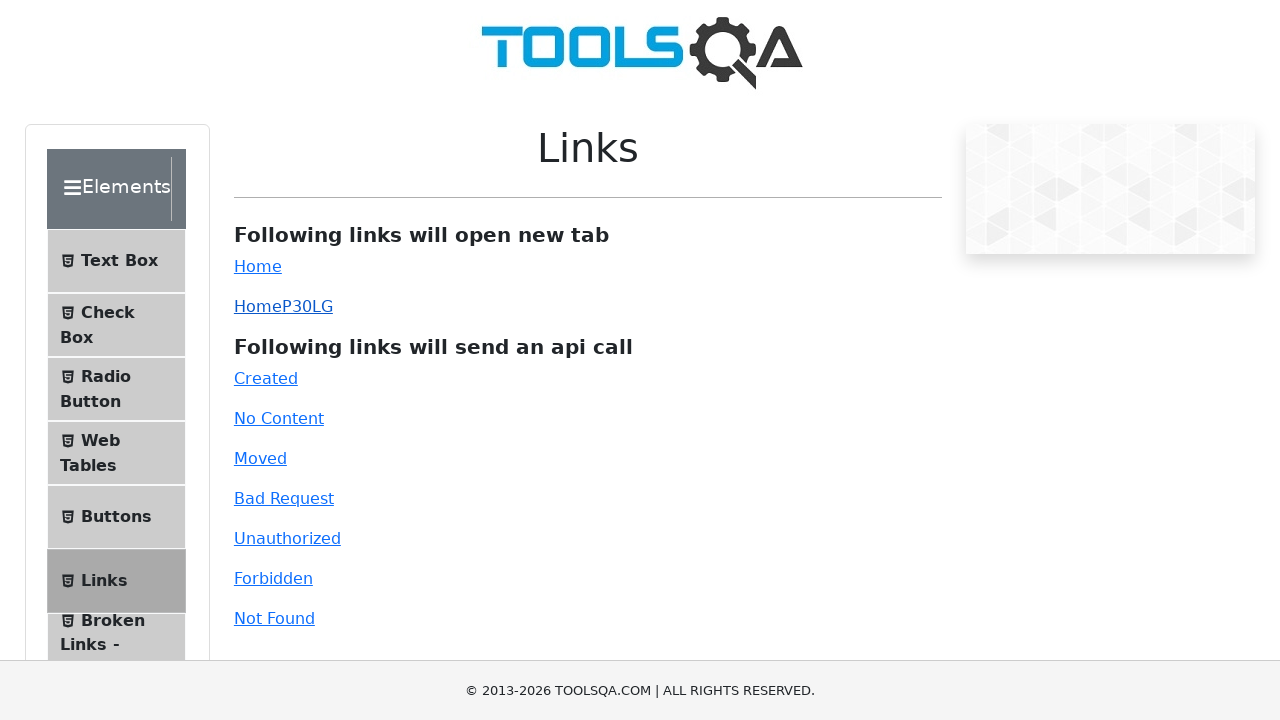

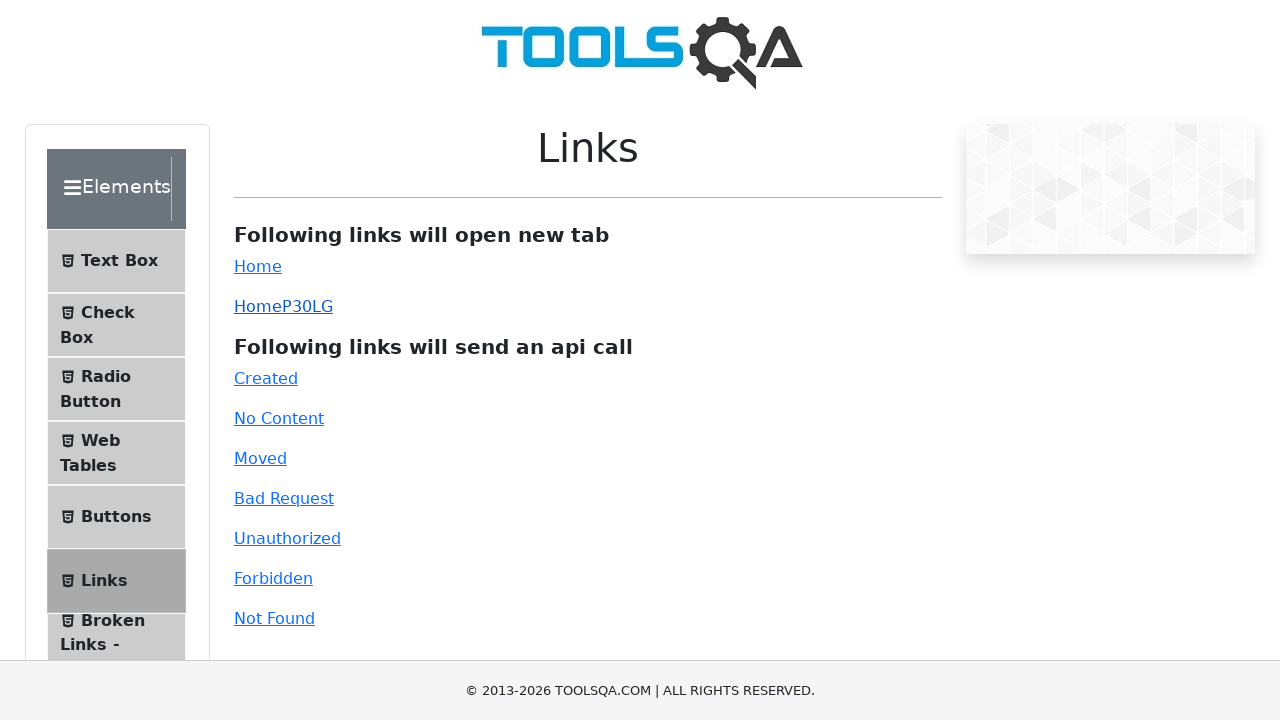